Tests a countdown timer by waiting for it to reach "00" using fluent wait

Starting URL: https://automationfc.github.io/fluent-wait/

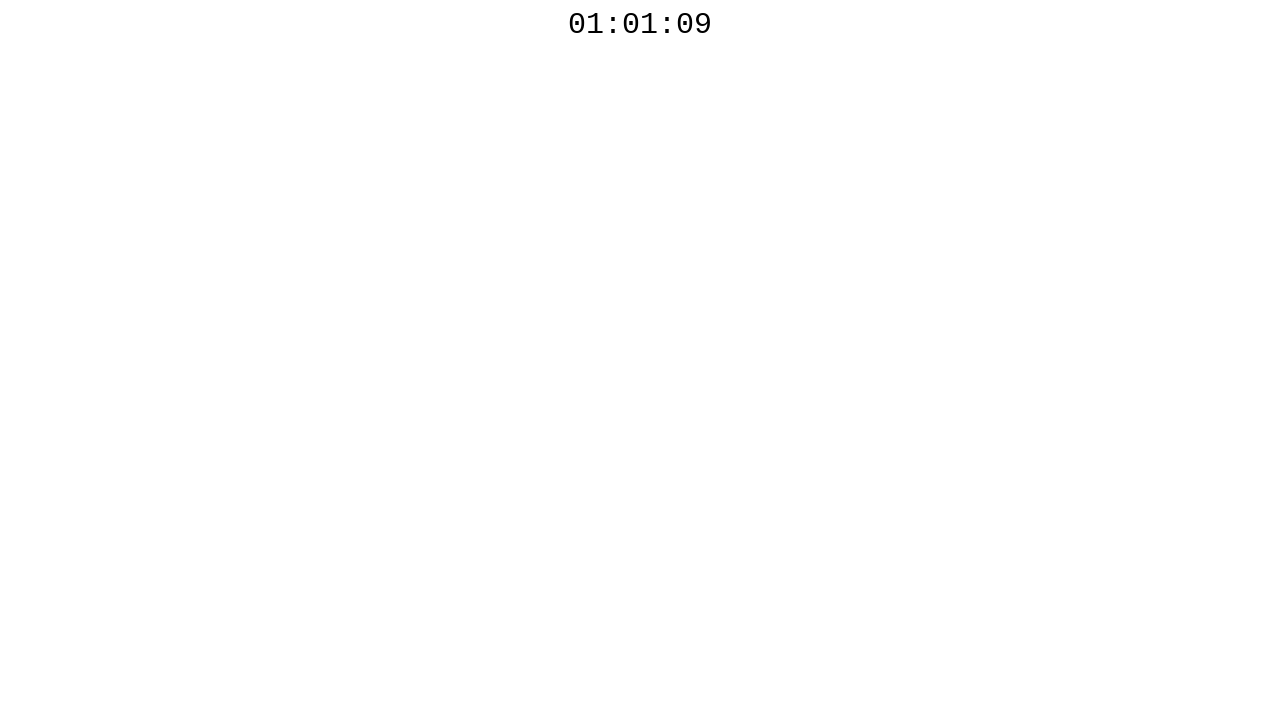

Located countdown timer element with ID 'javascript_countdown_time'
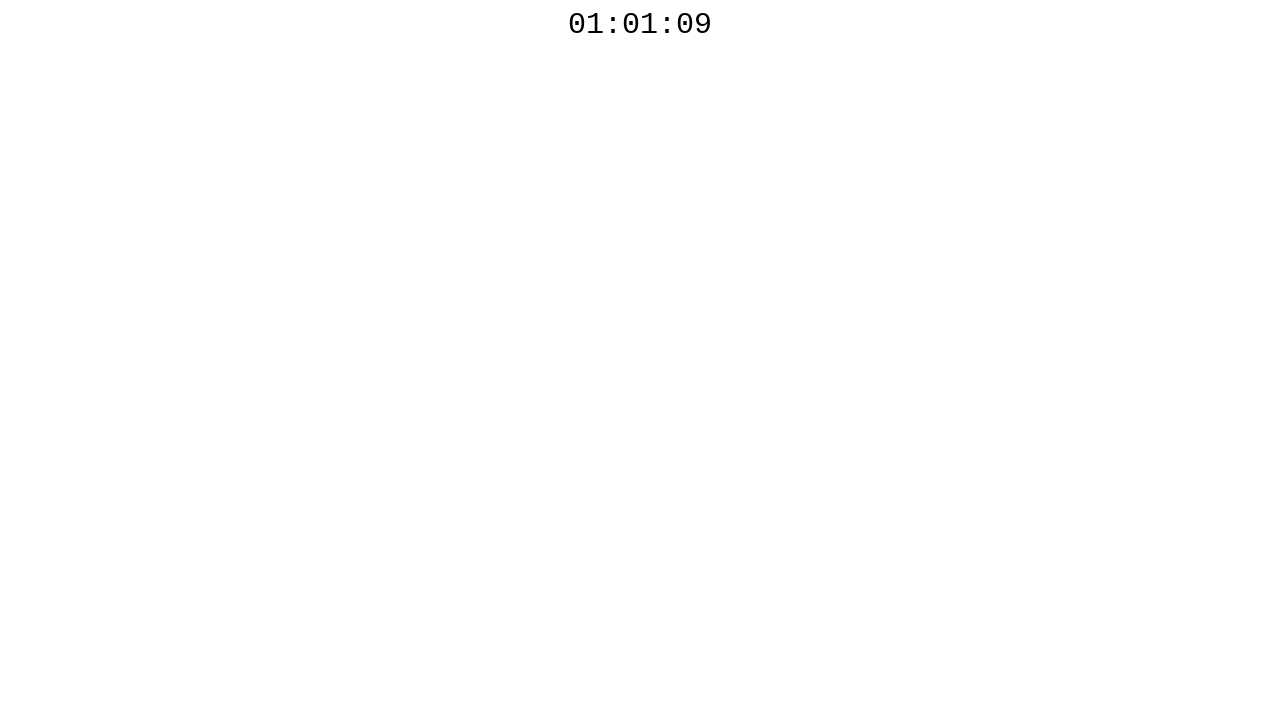

Retrieved countdown timer text: 01:01:09
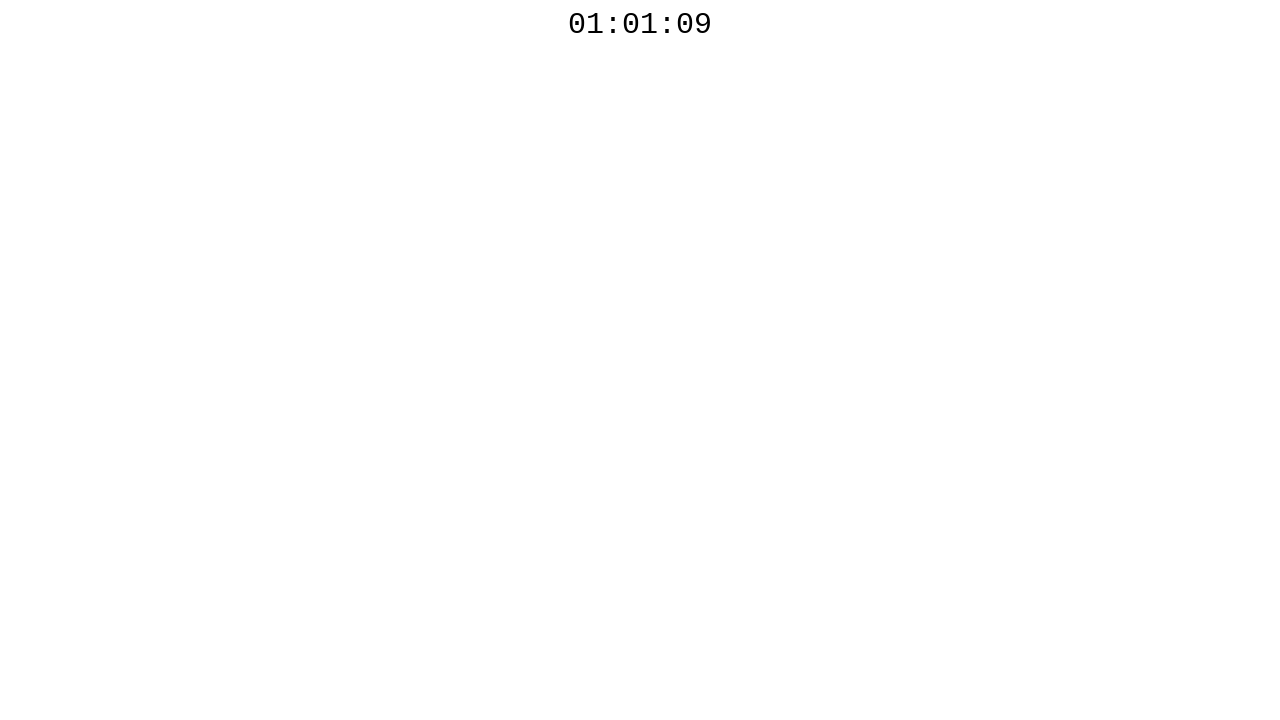

Waited 500ms before polling countdown timer again
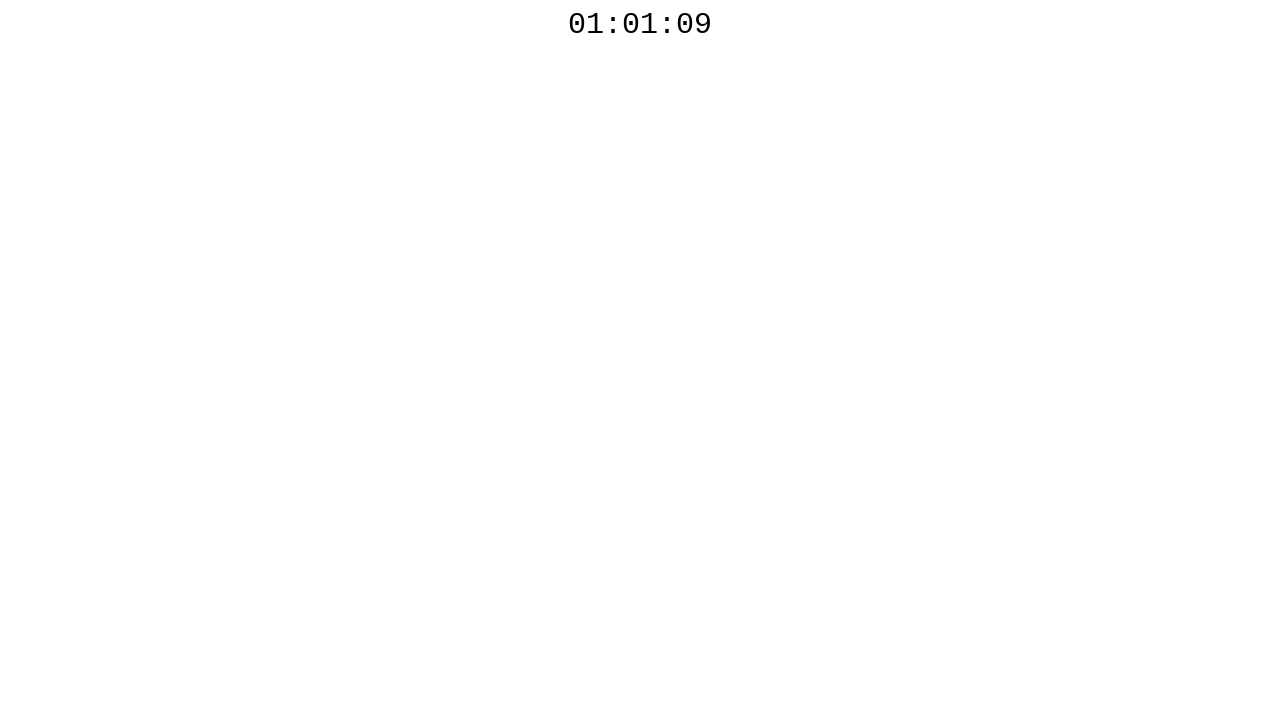

Retrieved countdown timer text: 01:01:09
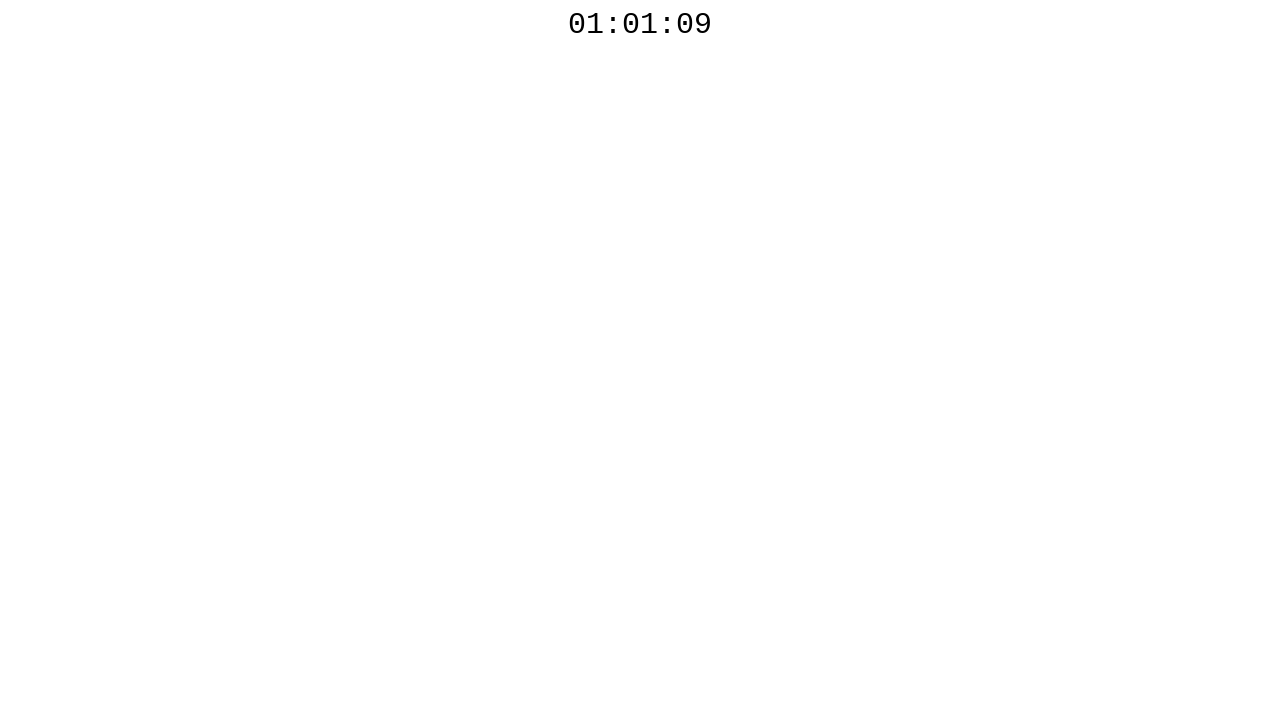

Waited 500ms before polling countdown timer again
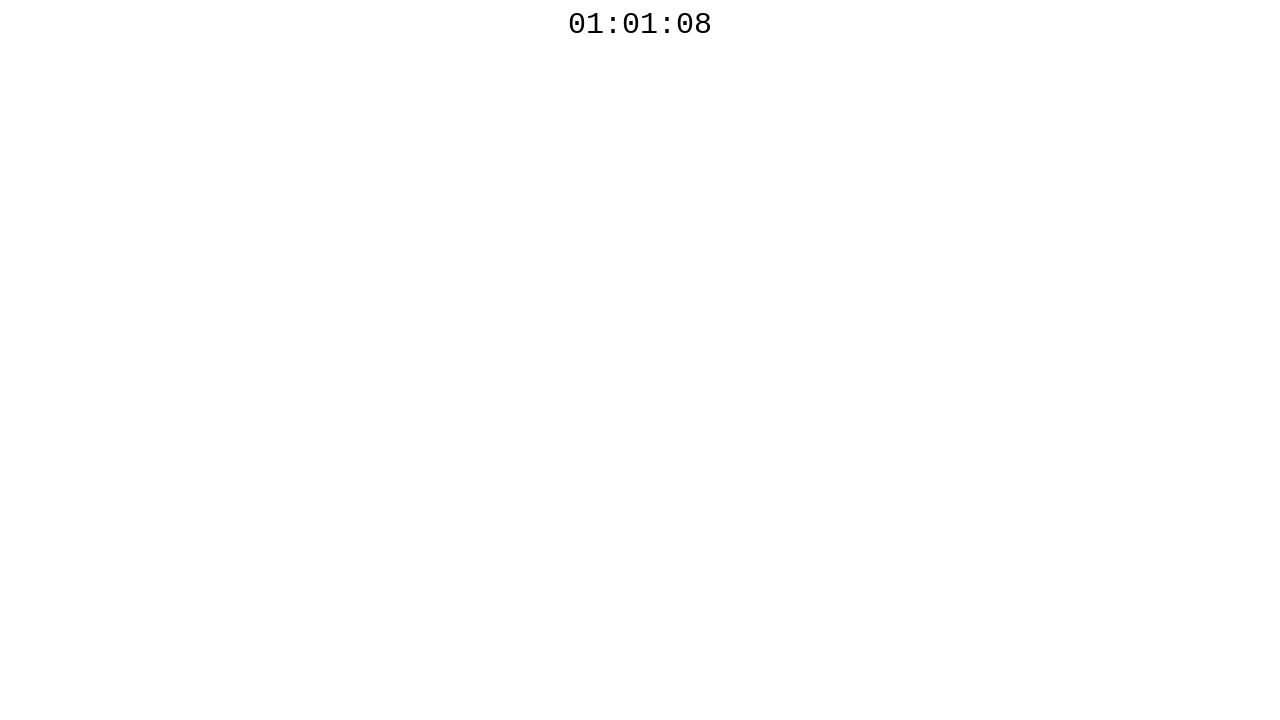

Retrieved countdown timer text: 01:01:08
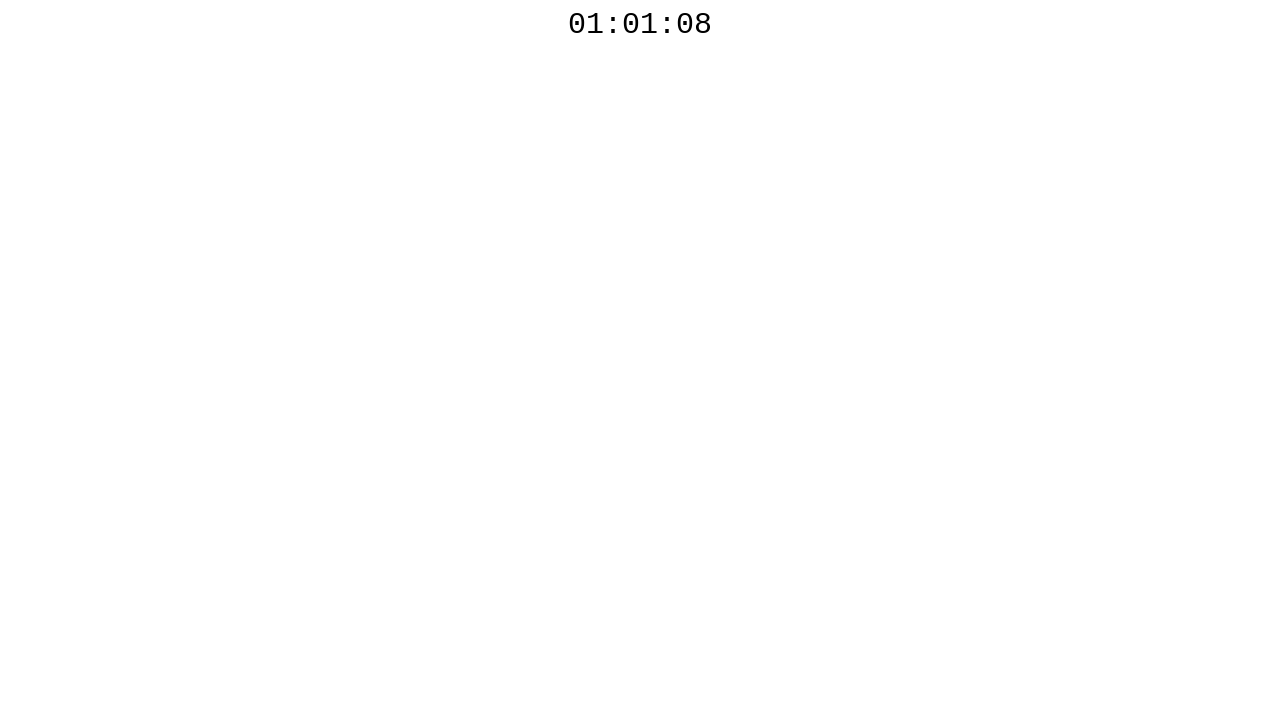

Waited 500ms before polling countdown timer again
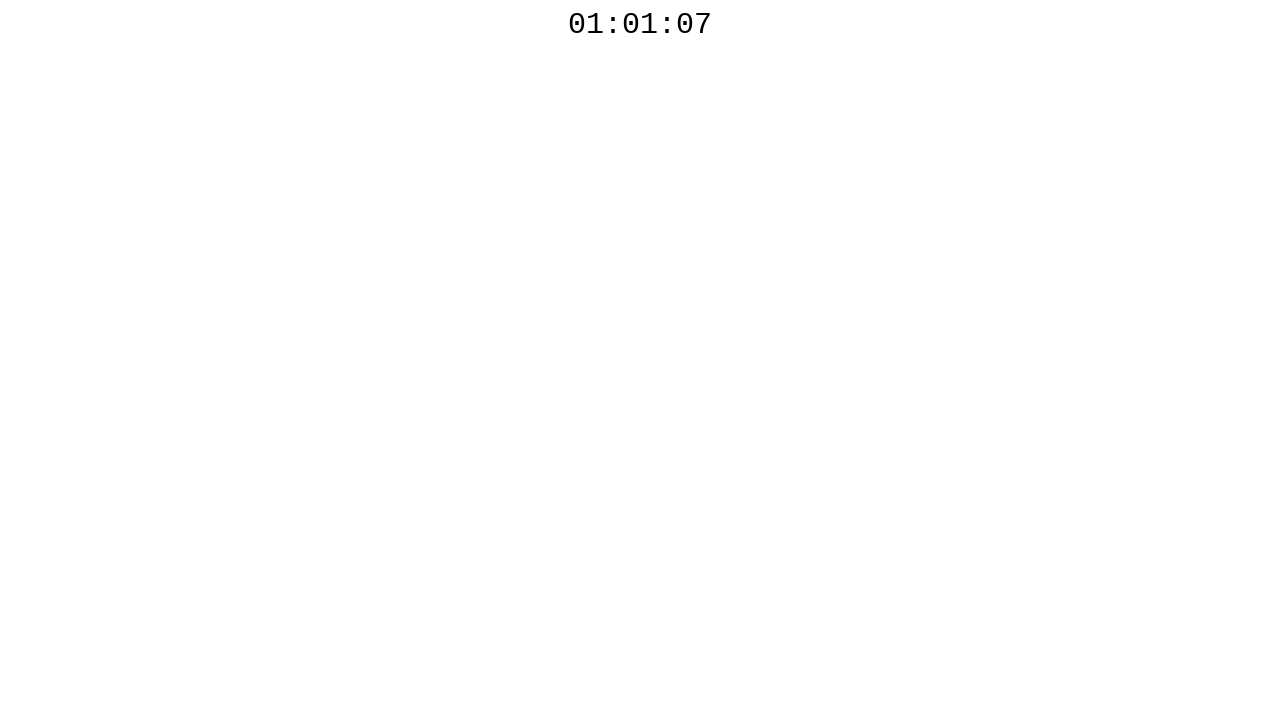

Retrieved countdown timer text: 01:01:07
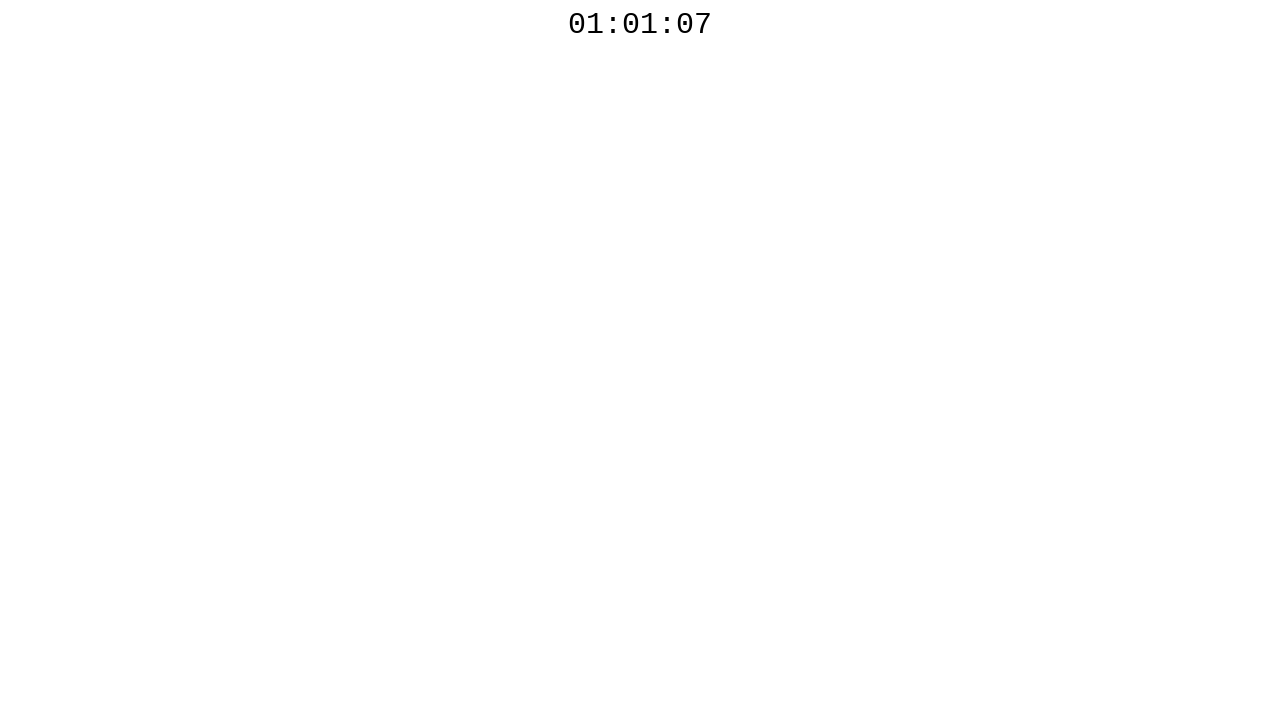

Waited 500ms before polling countdown timer again
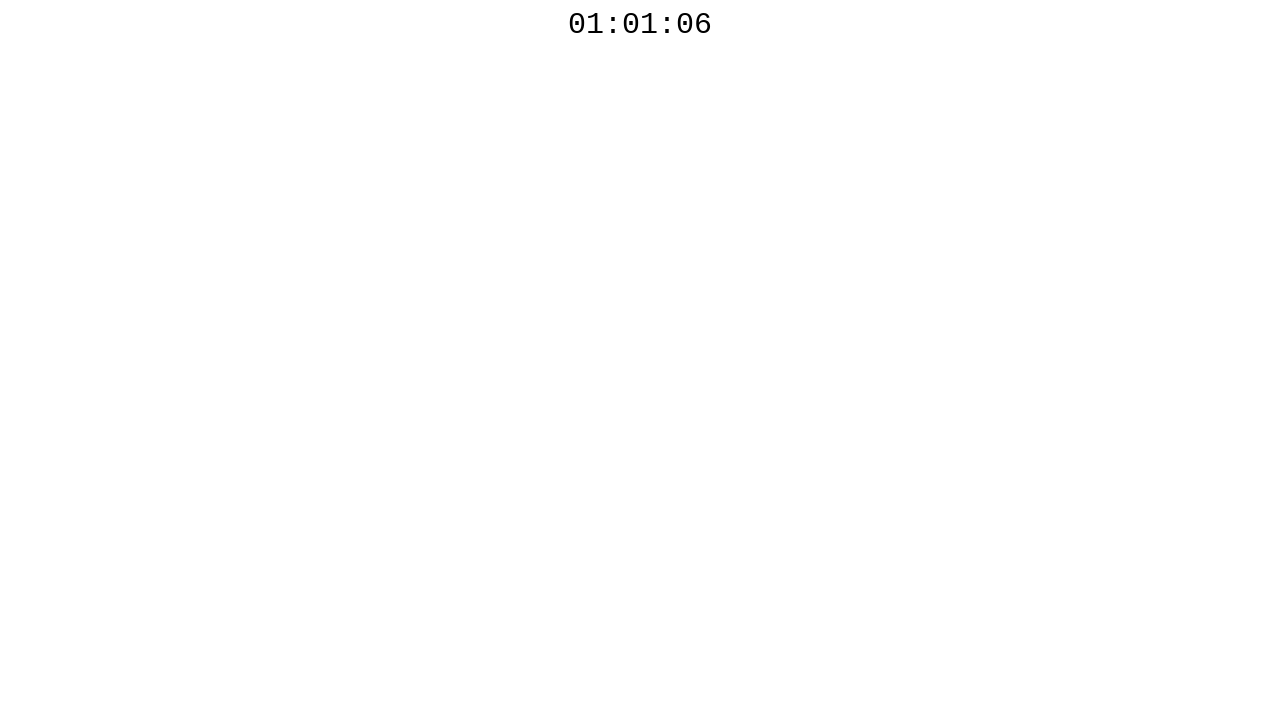

Retrieved countdown timer text: 01:01:06
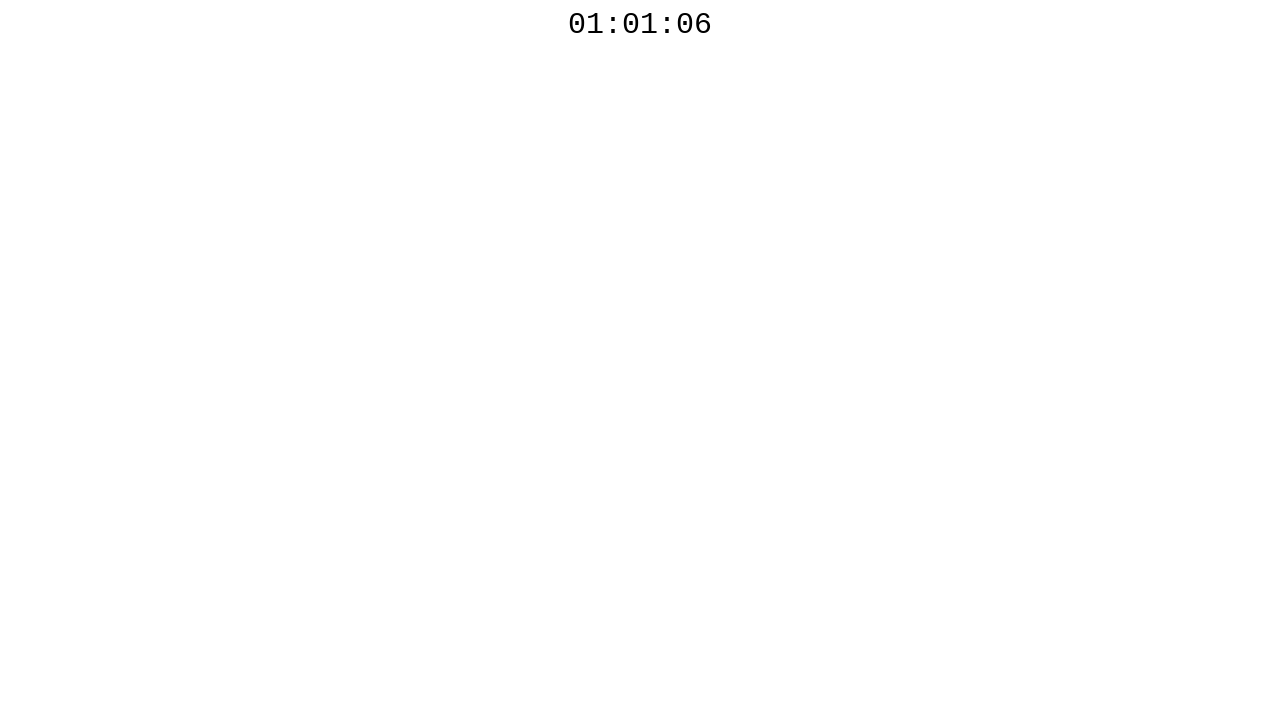

Waited 500ms before polling countdown timer again
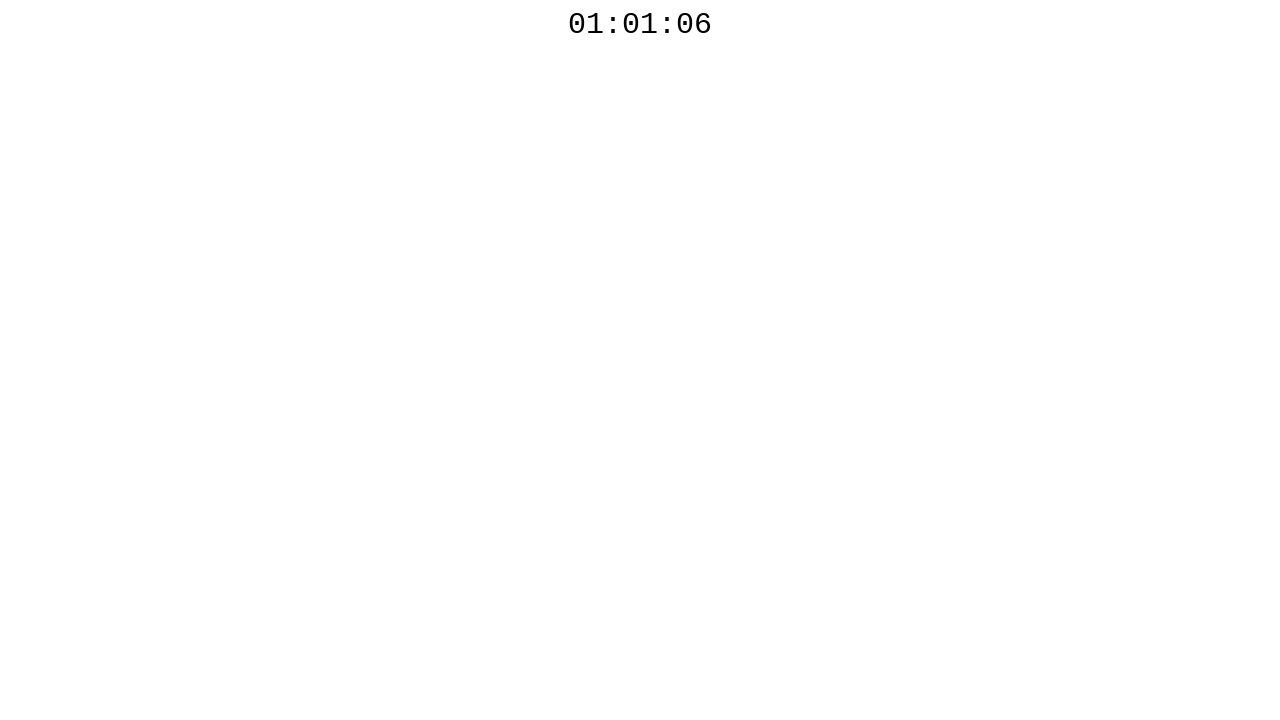

Retrieved countdown timer text: 01:01:06
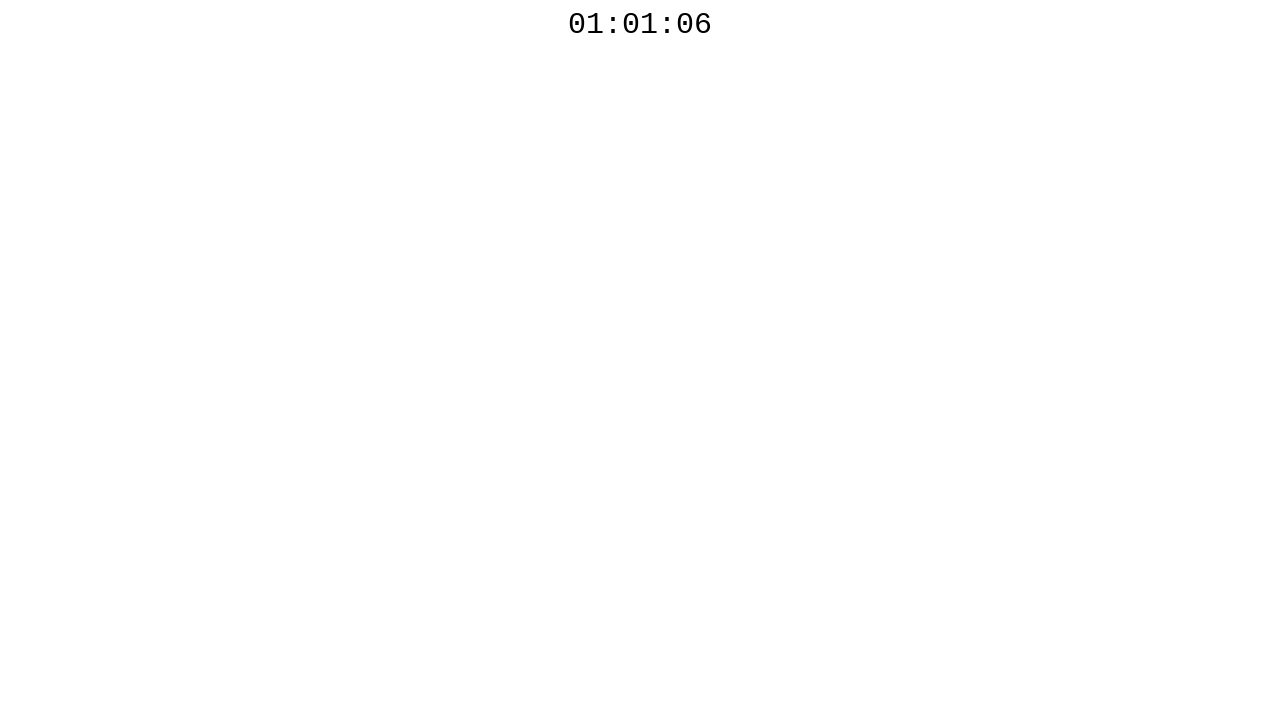

Waited 500ms before polling countdown timer again
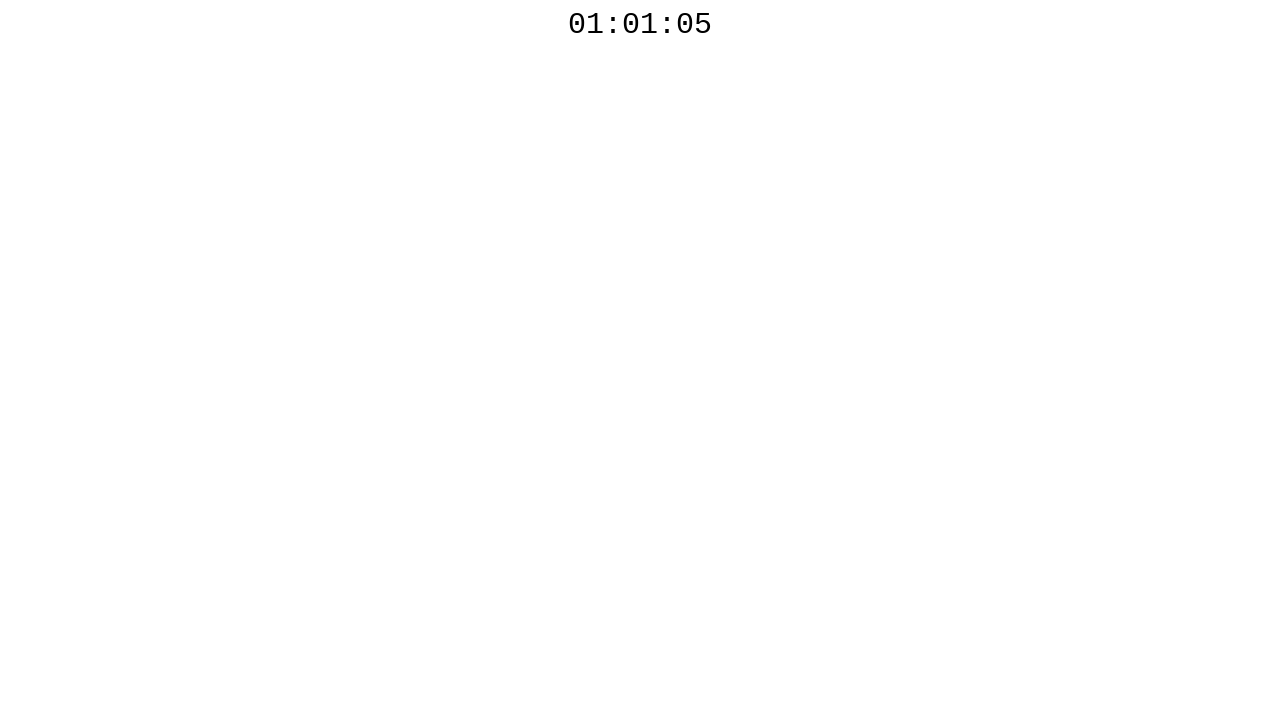

Retrieved countdown timer text: 01:01:05
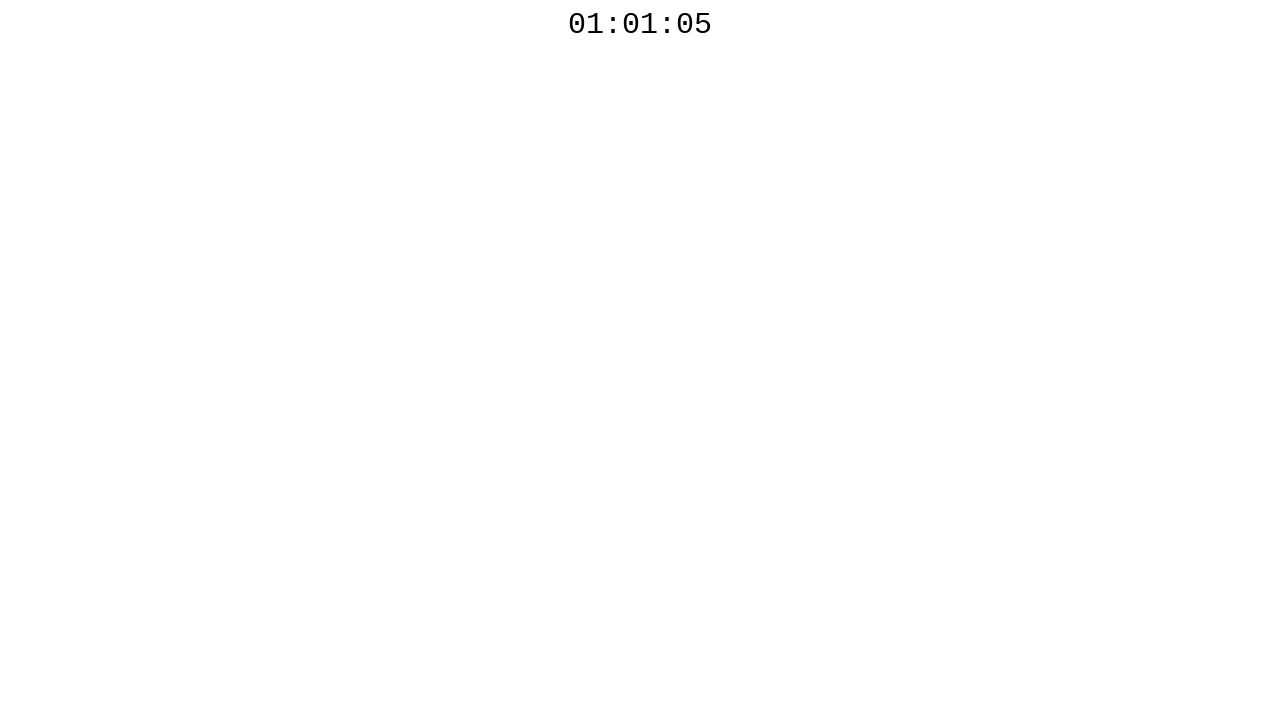

Waited 500ms before polling countdown timer again
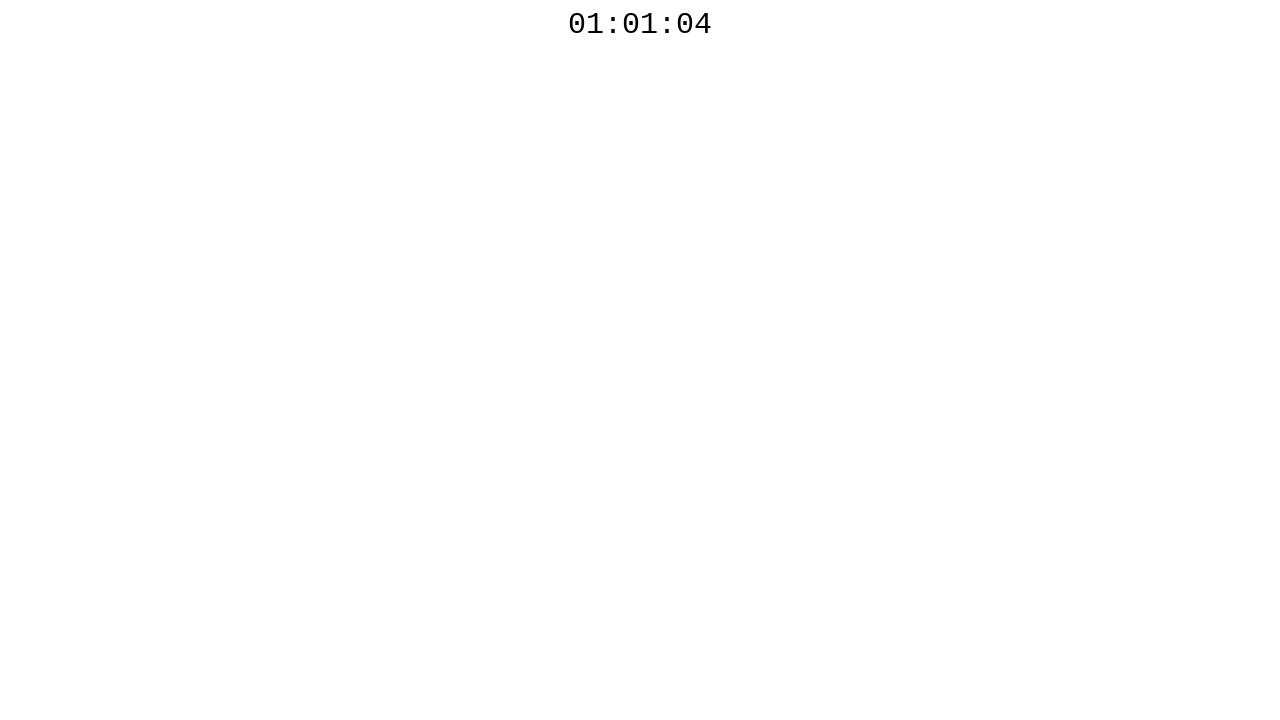

Retrieved countdown timer text: 01:01:04
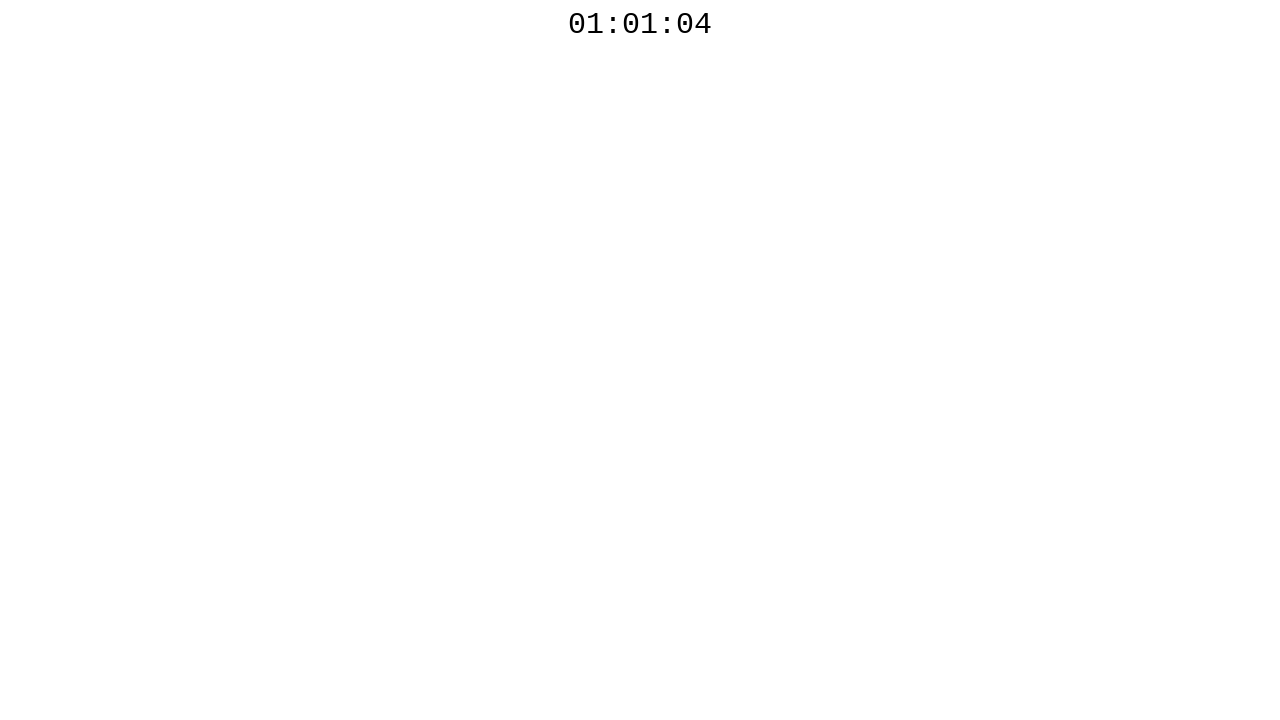

Waited 500ms before polling countdown timer again
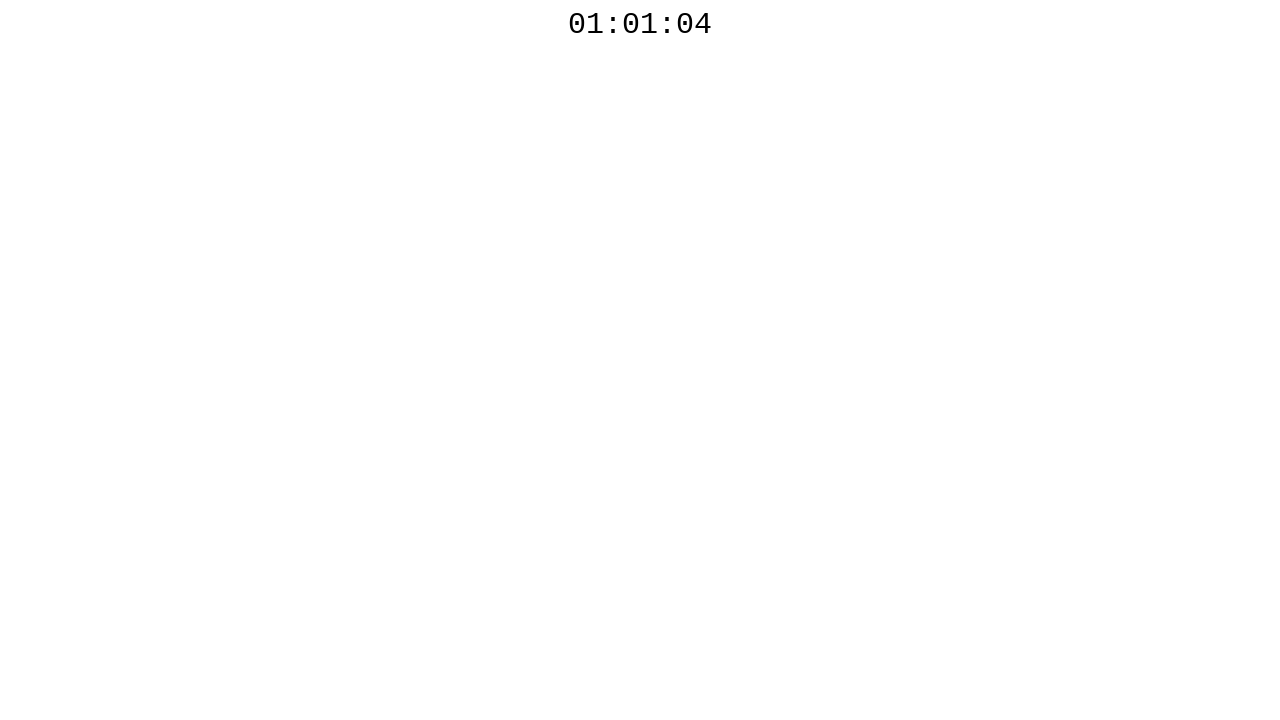

Retrieved countdown timer text: 01:01:04
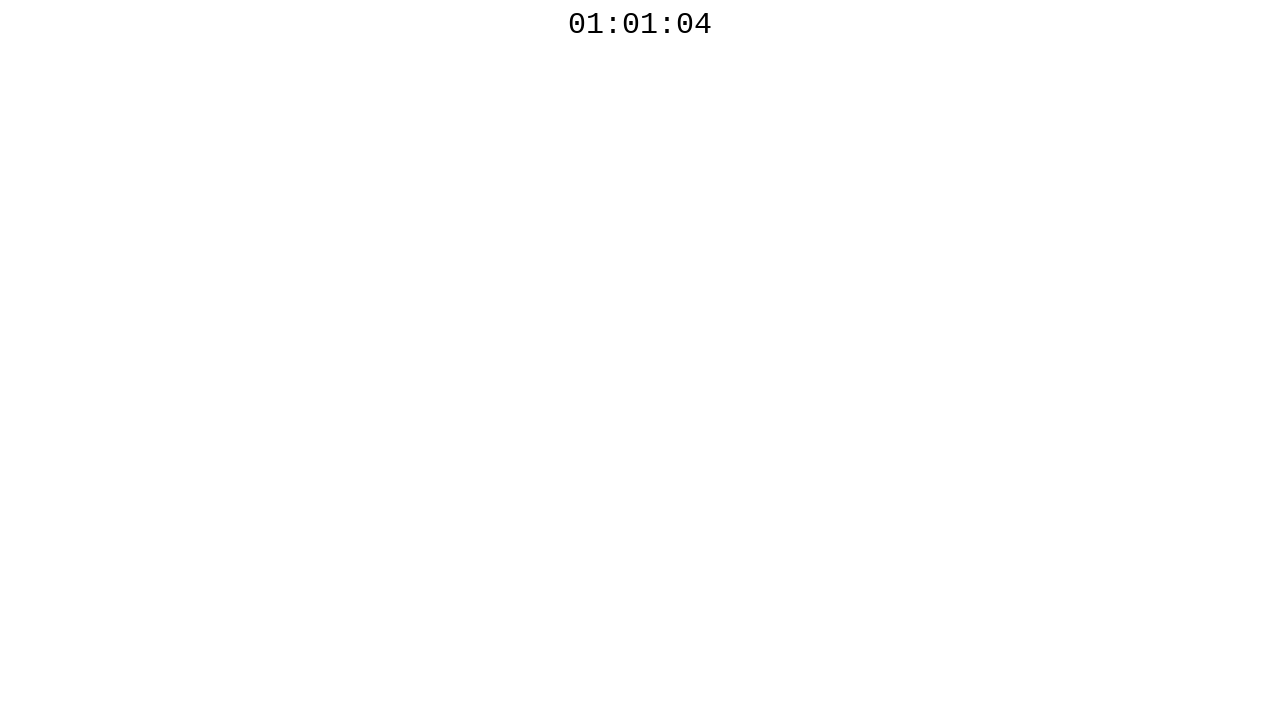

Waited 500ms before polling countdown timer again
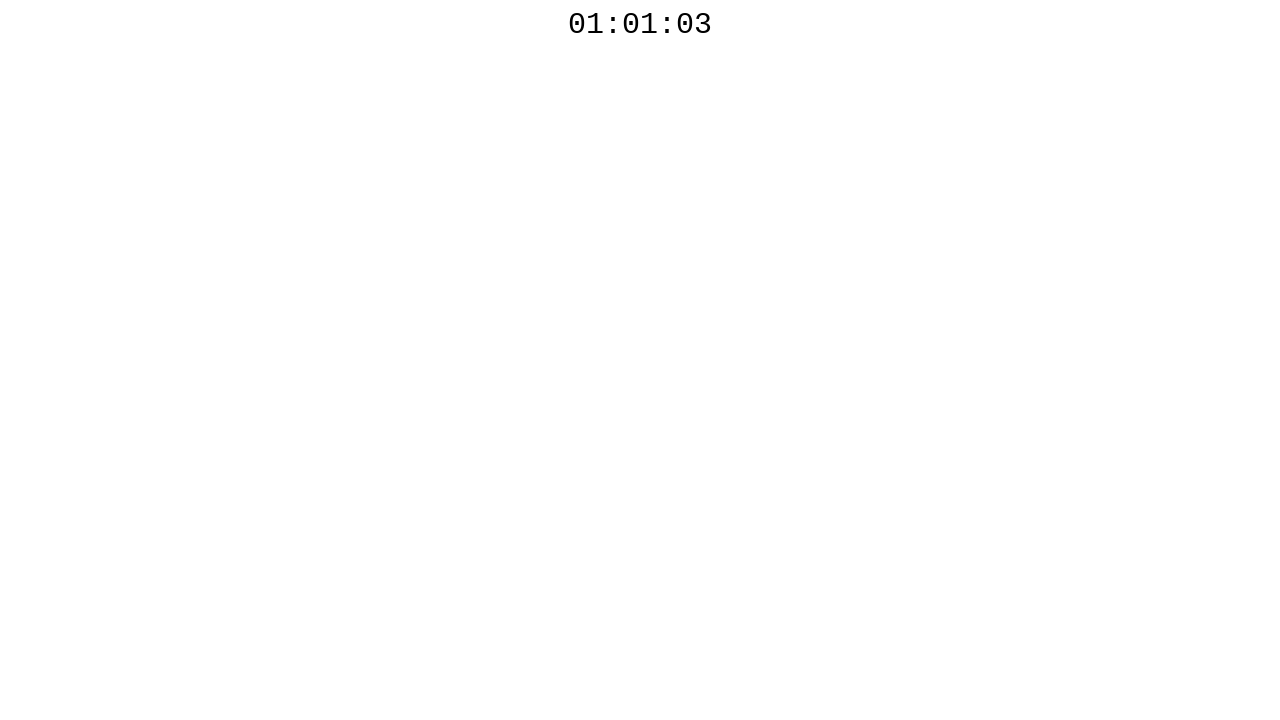

Retrieved countdown timer text: 01:01:03
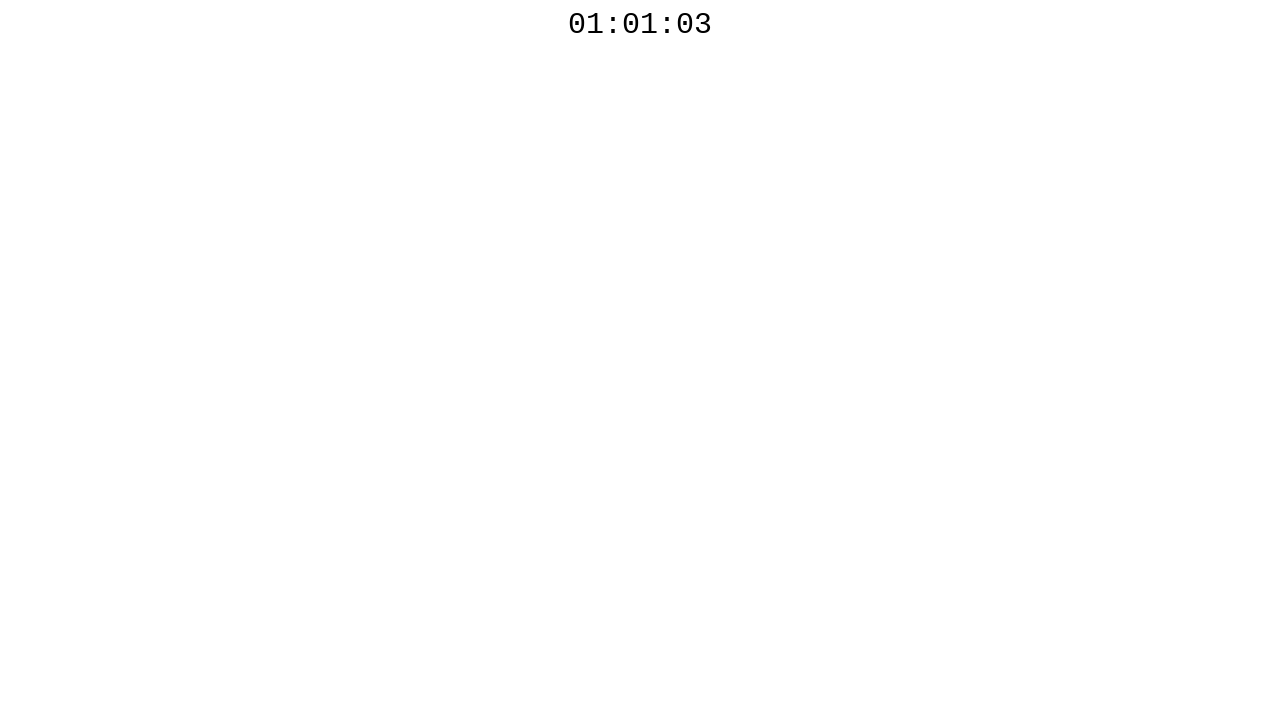

Waited 500ms before polling countdown timer again
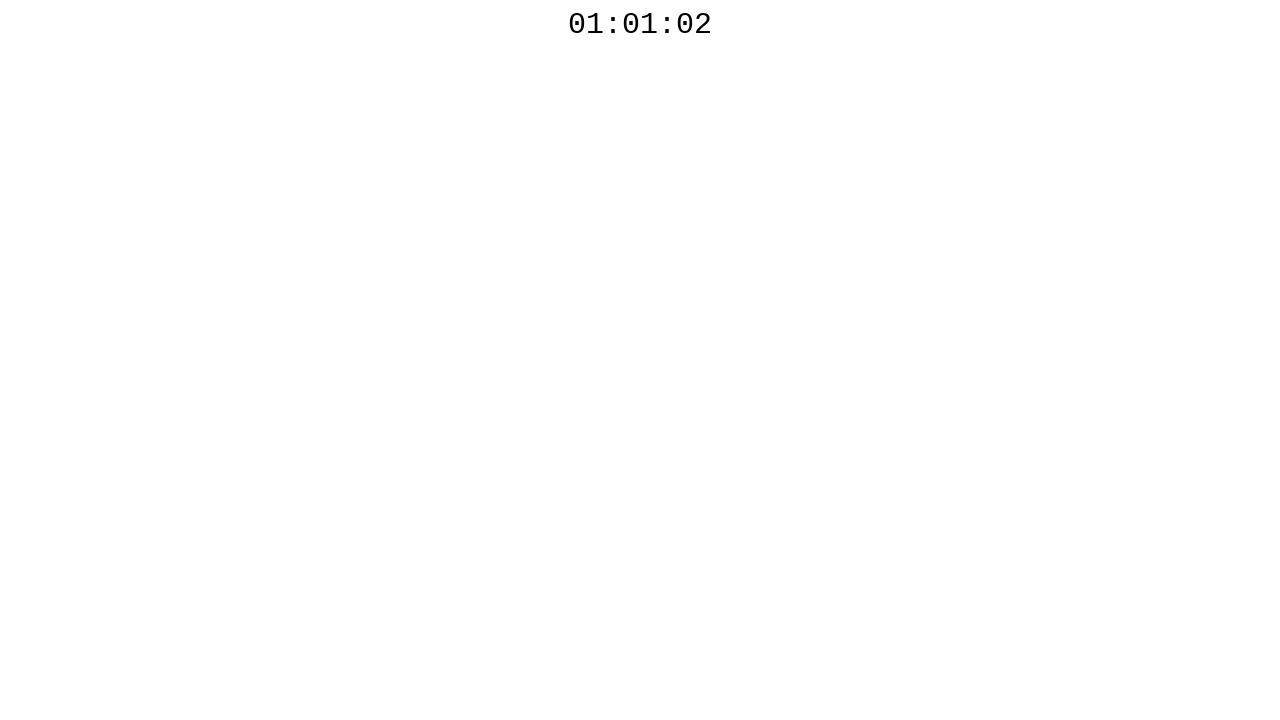

Retrieved countdown timer text: 01:01:02
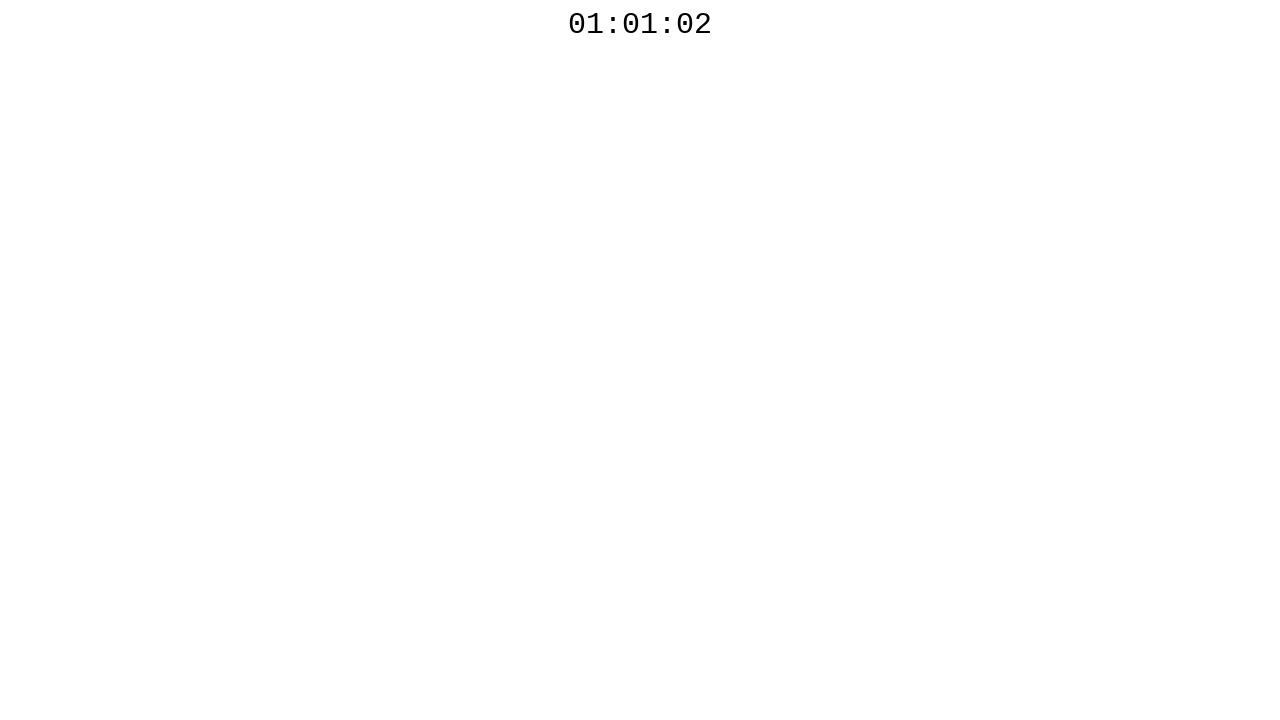

Waited 500ms before polling countdown timer again
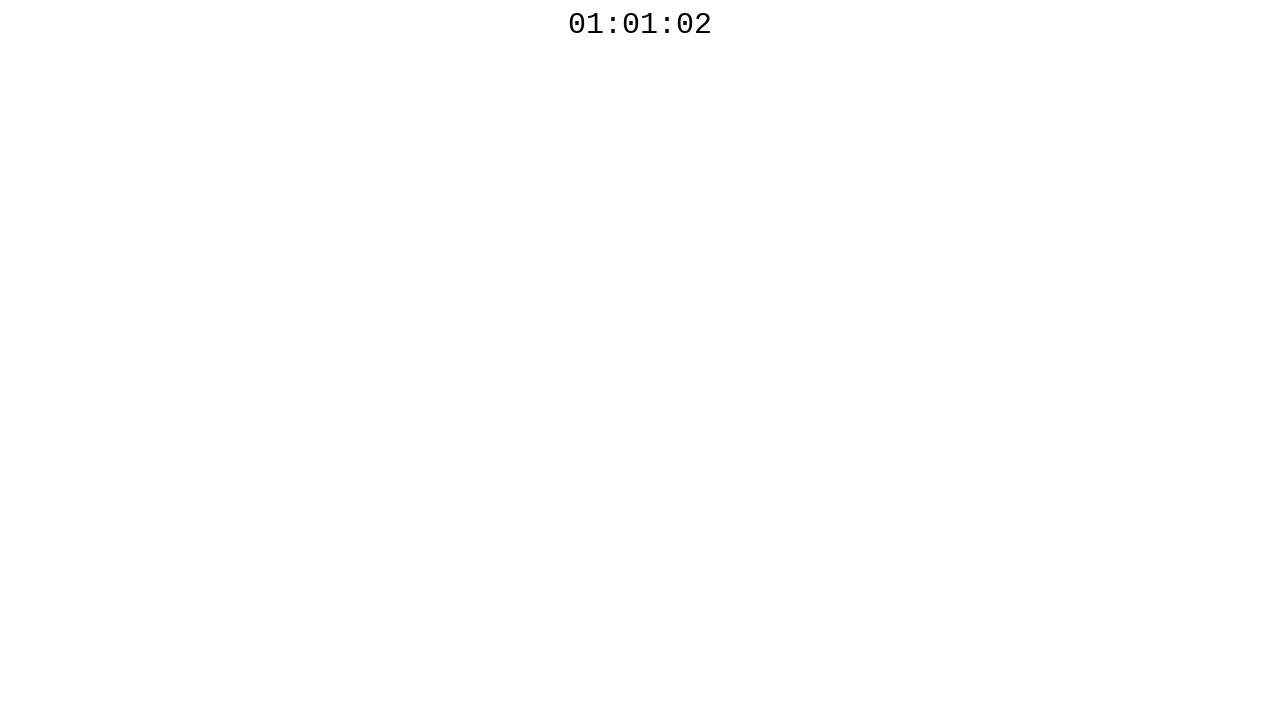

Retrieved countdown timer text: 01:01:01
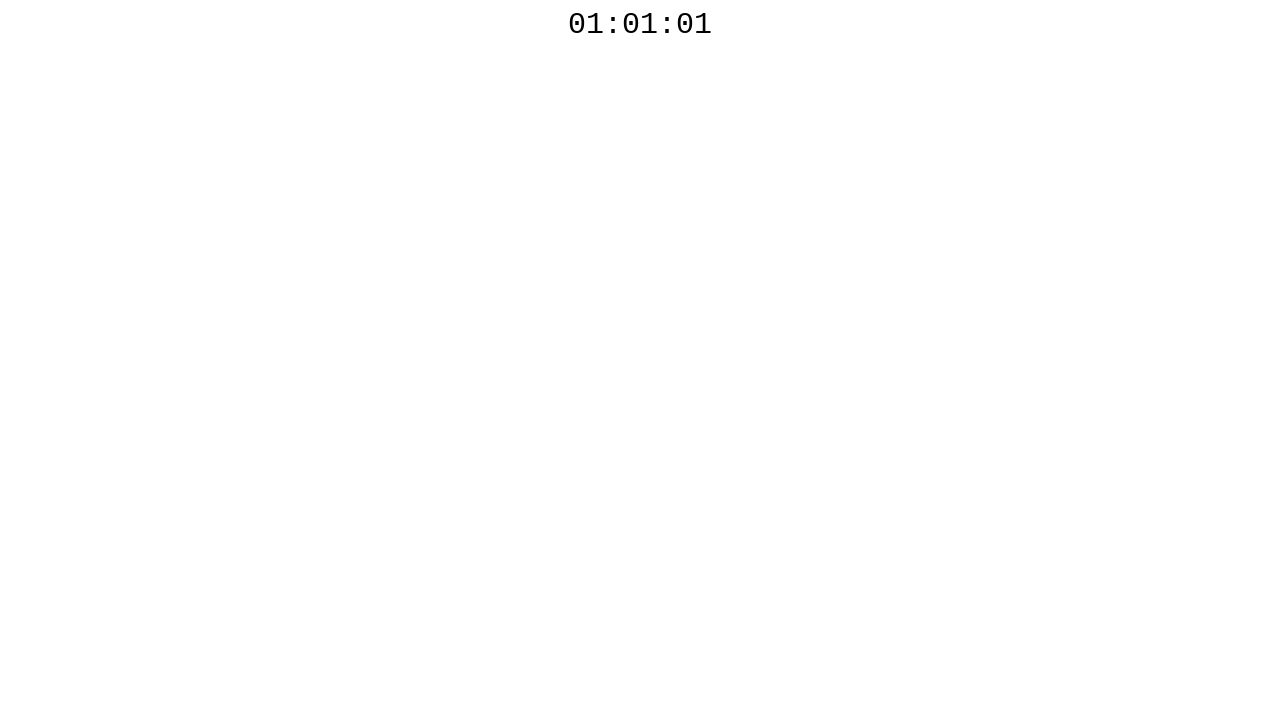

Waited 500ms before polling countdown timer again
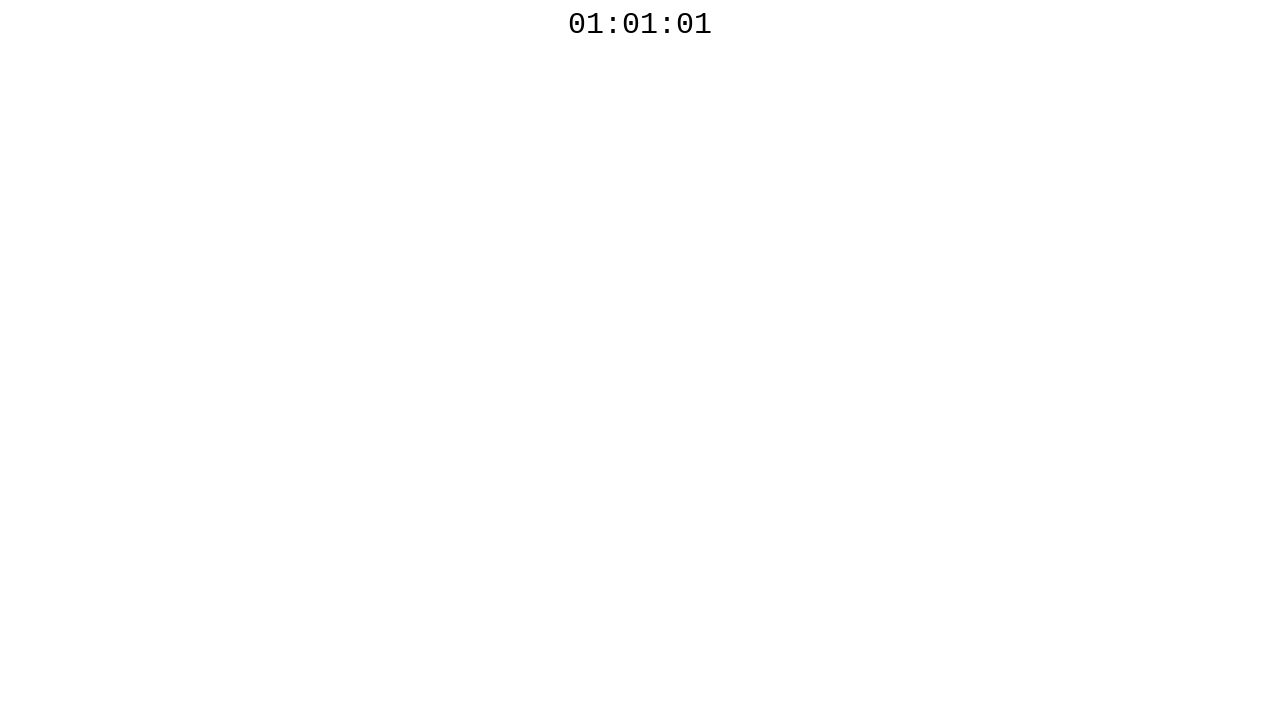

Retrieved countdown timer text: 01:01:01
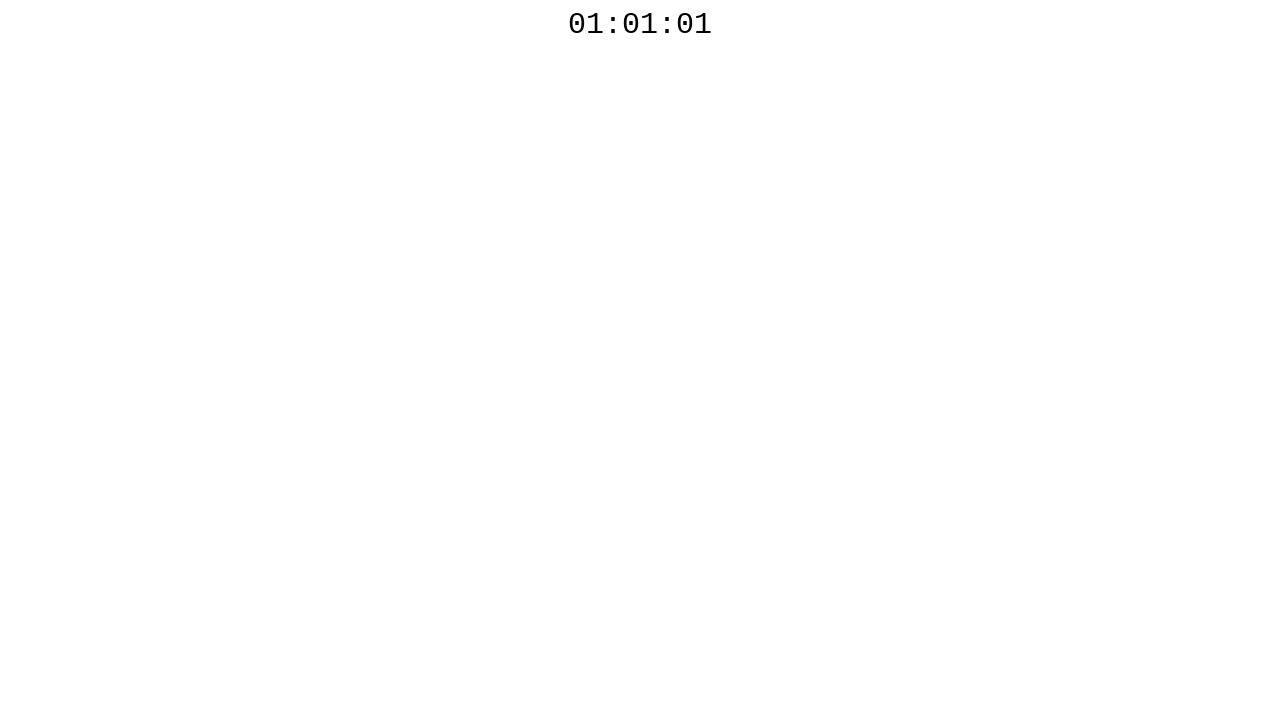

Waited 500ms before polling countdown timer again
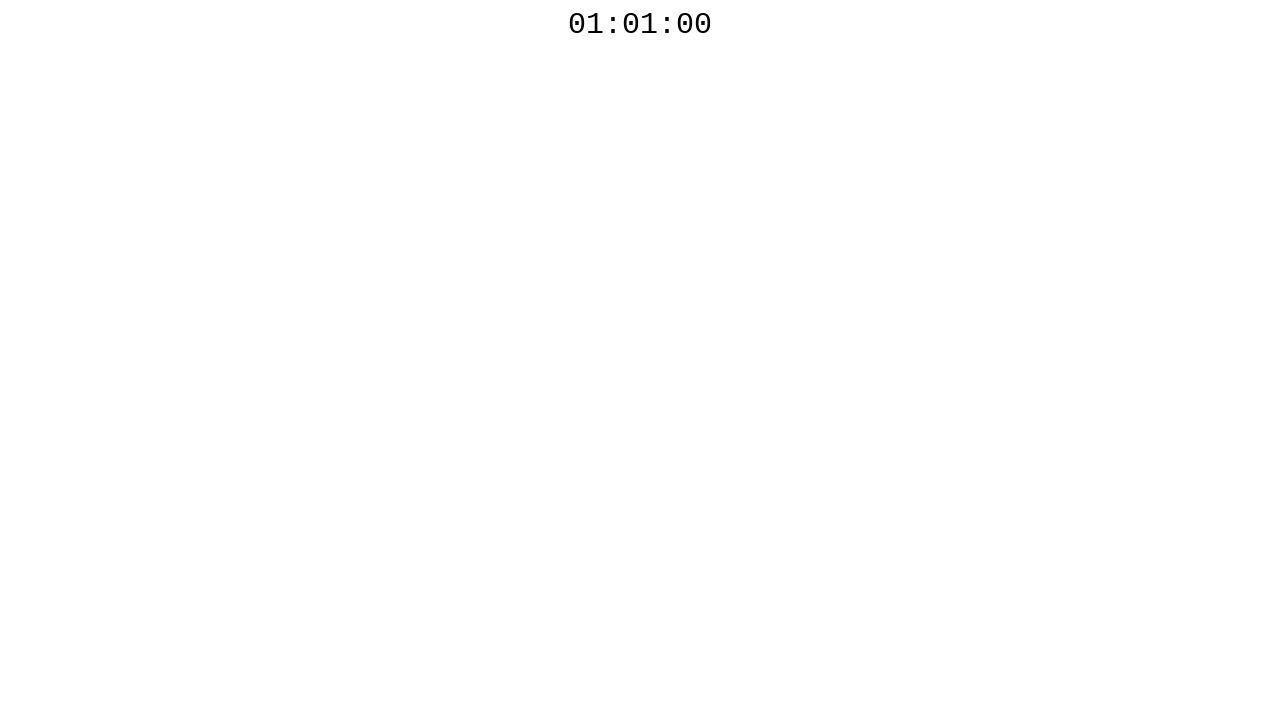

Retrieved countdown timer text: 01:01:00
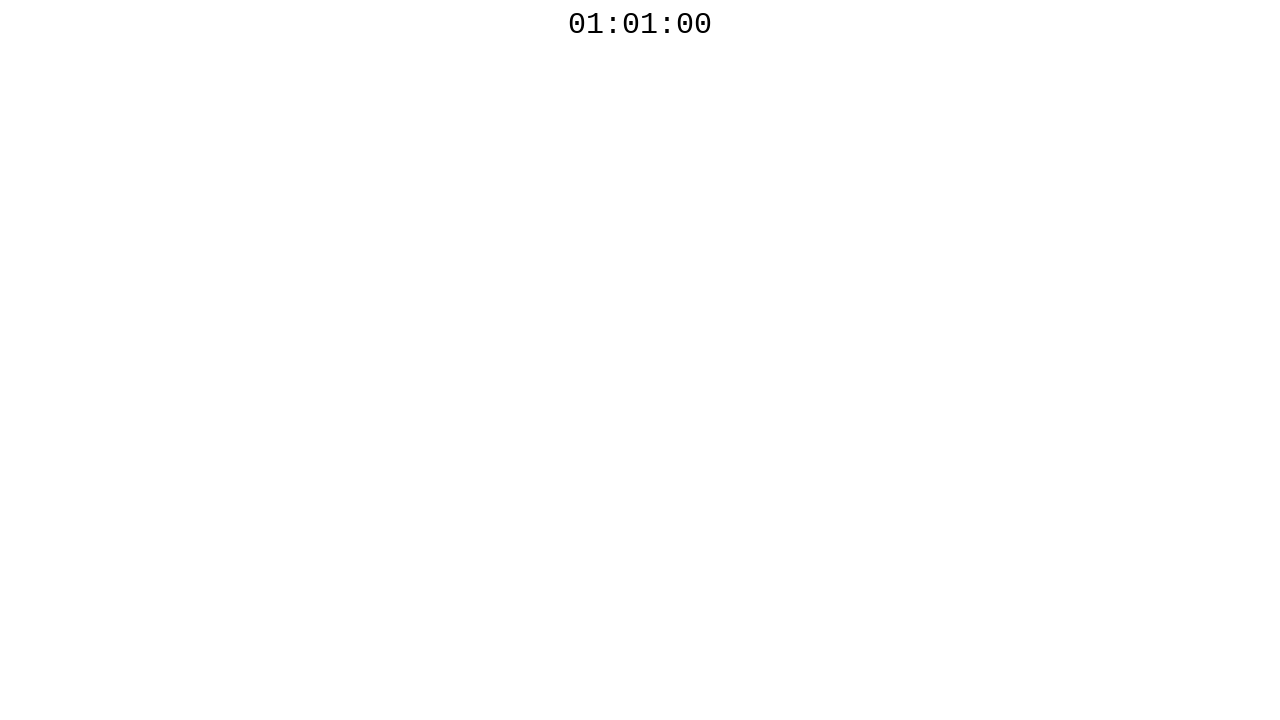

Countdown timer reached '00' - test condition met
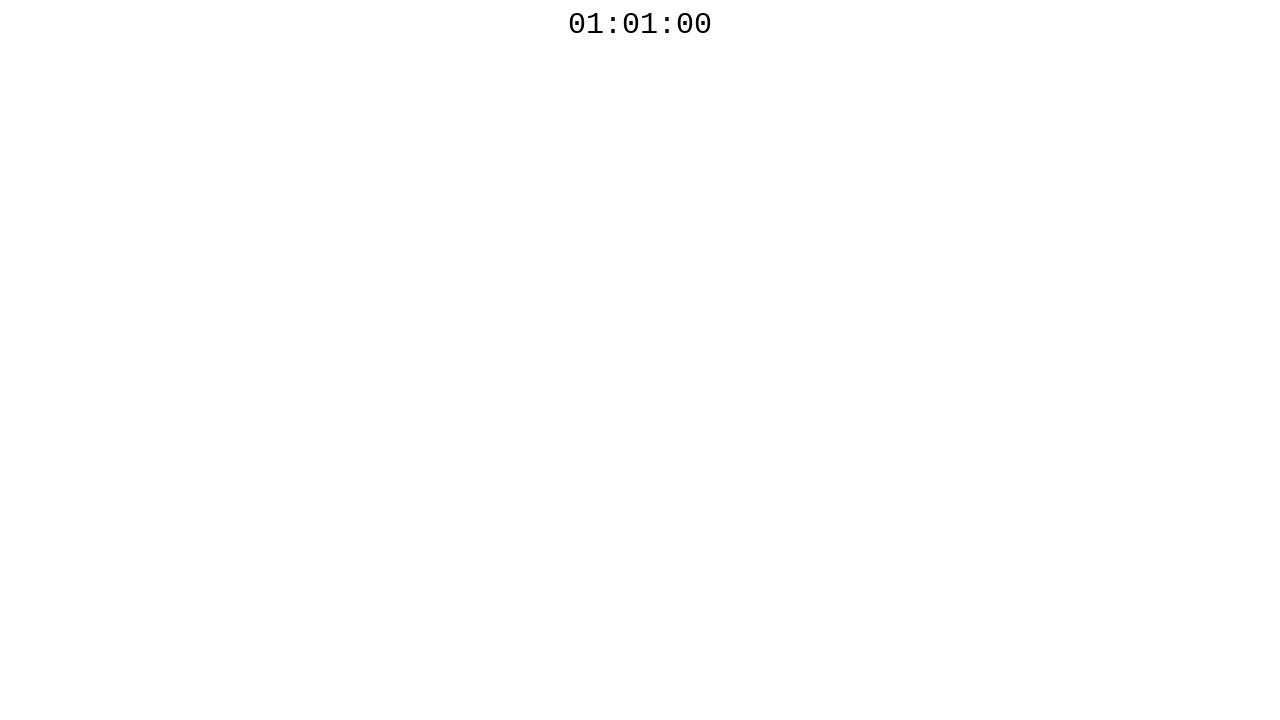

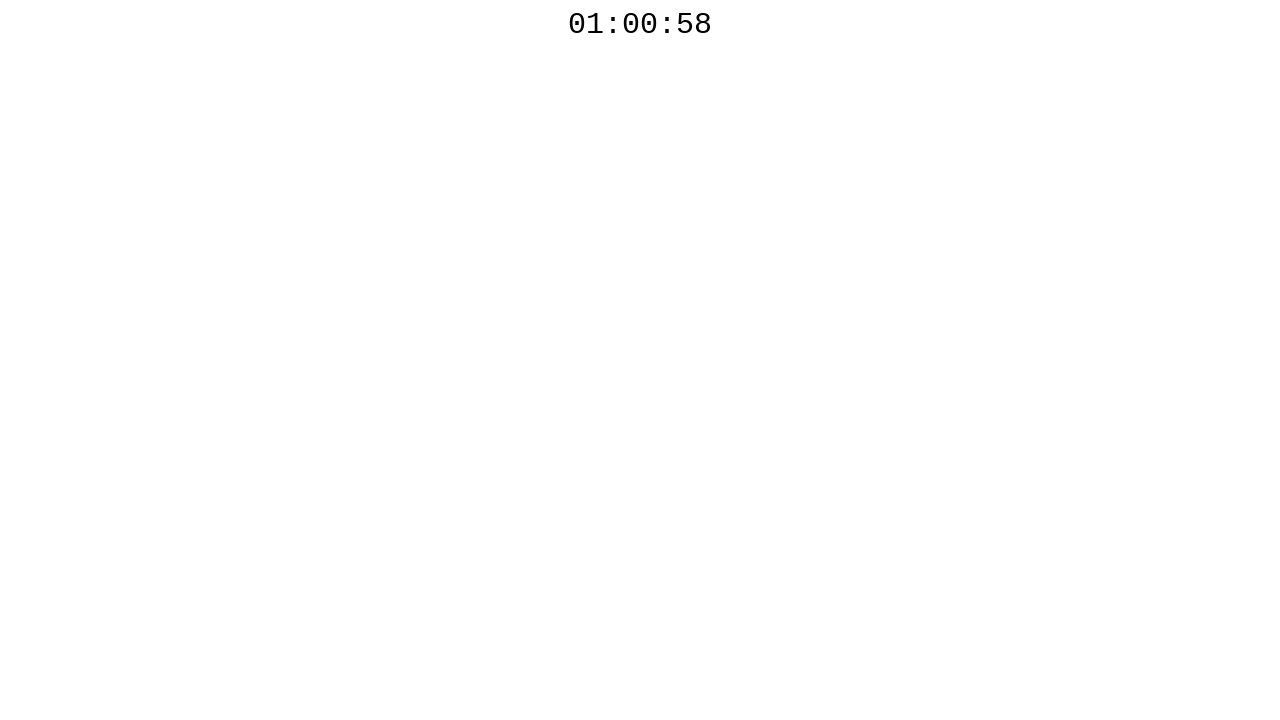